Tests error handling by trying to find a non-existent element

Starting URL: https://flipkart.com

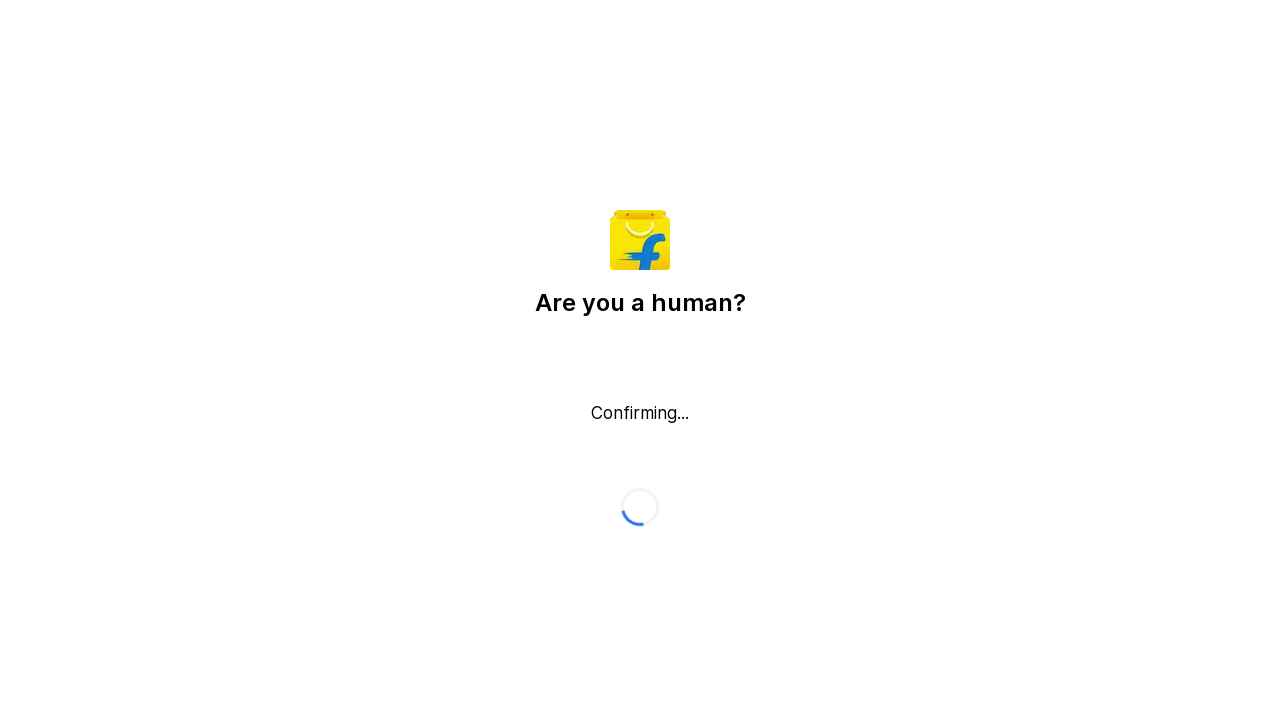

Located non-existent Flipkart2 image element but it is not visible
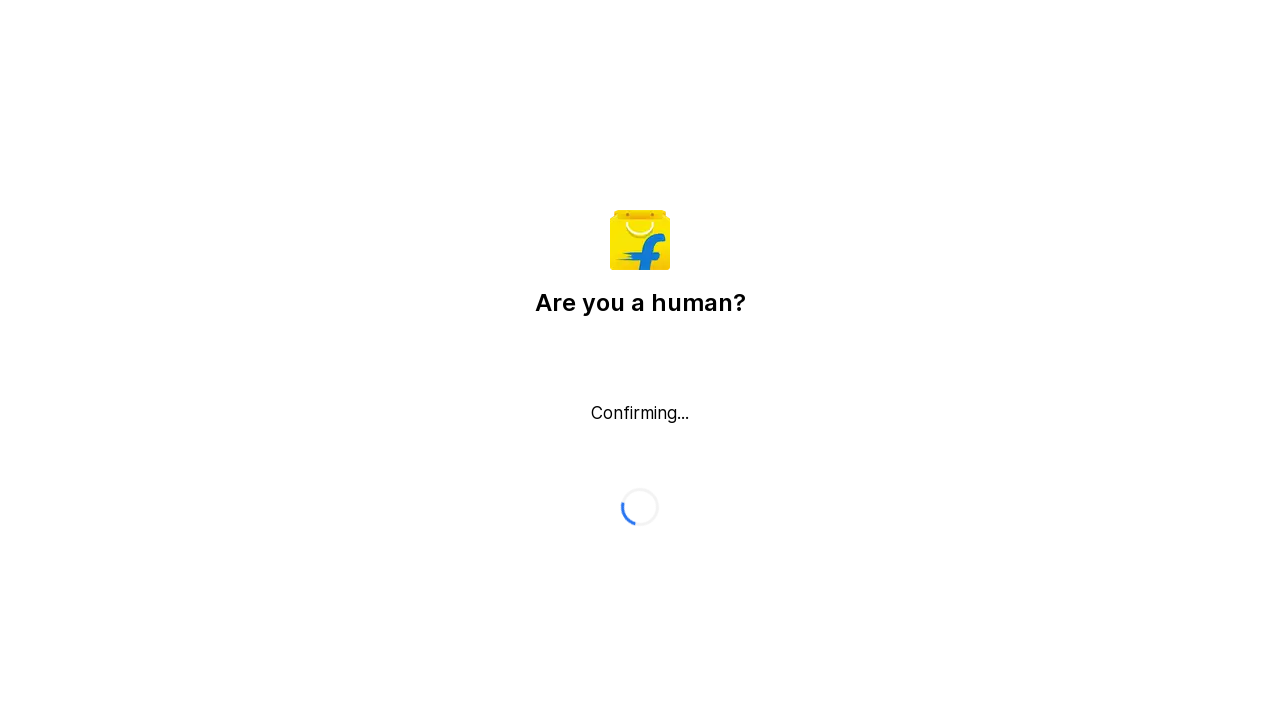

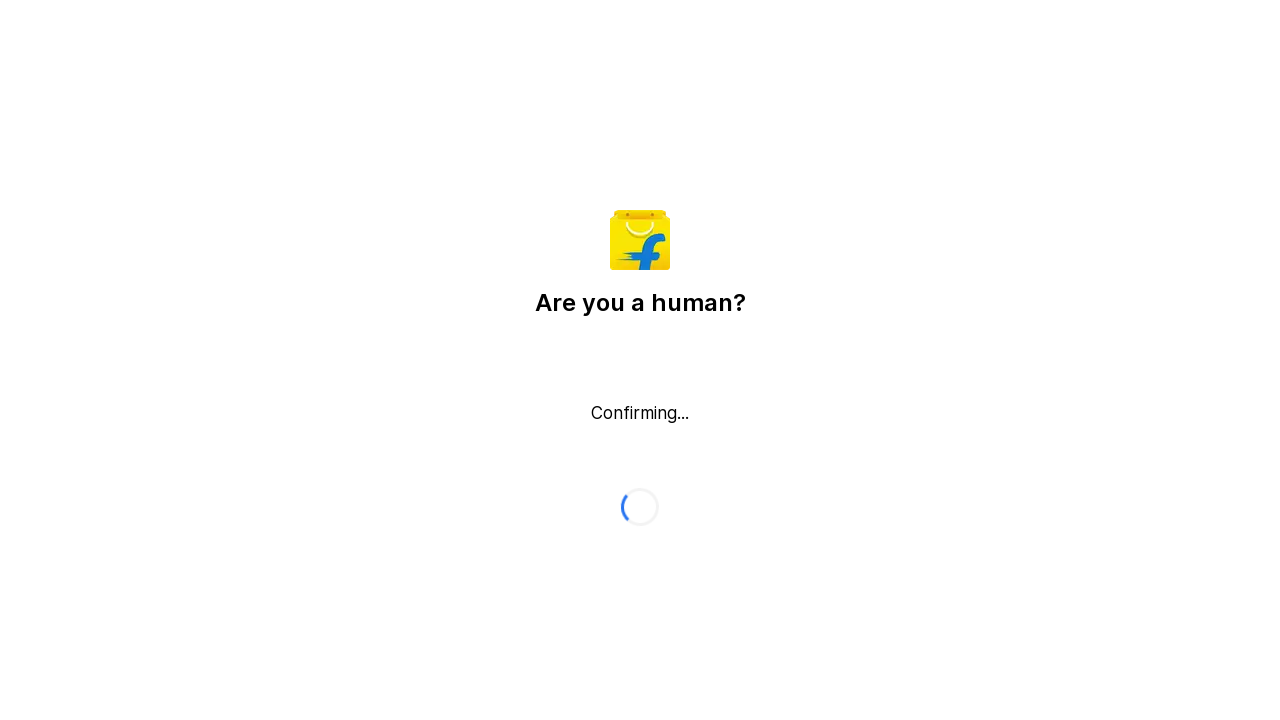